Tests browser navigation functionality by navigating to different pages and using back, forward, and refresh methods

Starting URL: https://www.izaanschool.com/apply

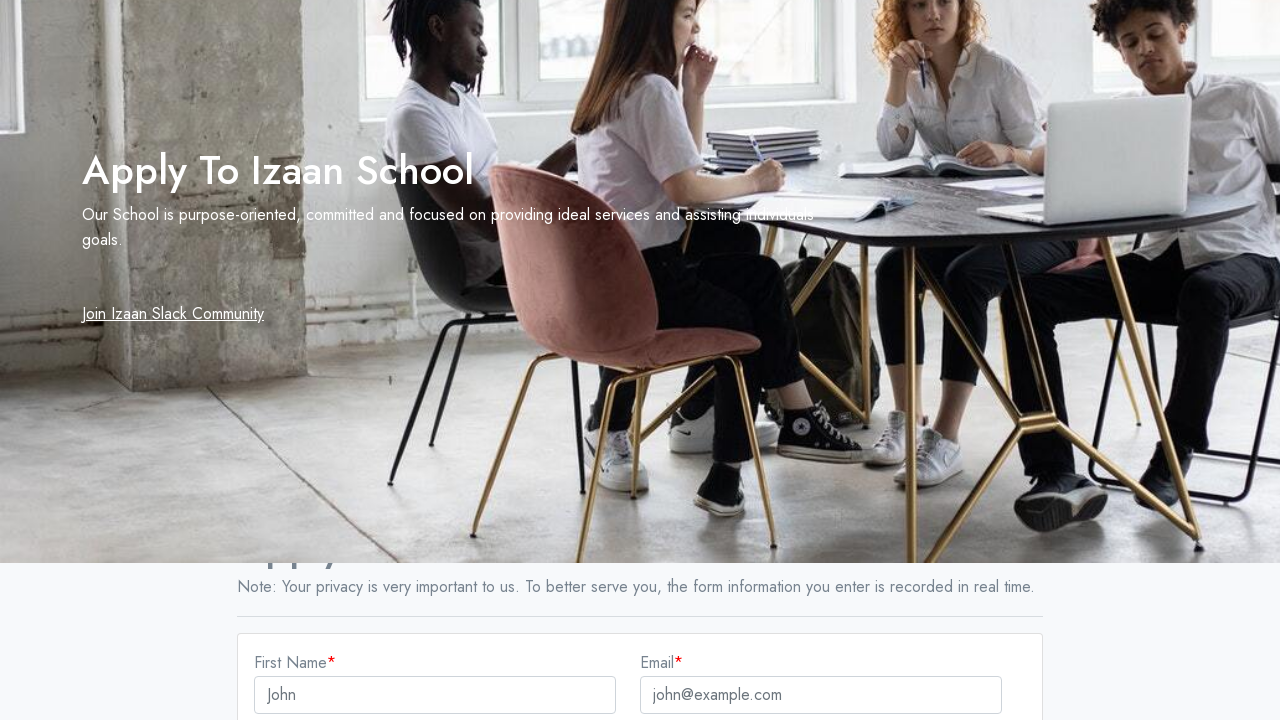

Navigated to main page at https://www.izaanschool.com
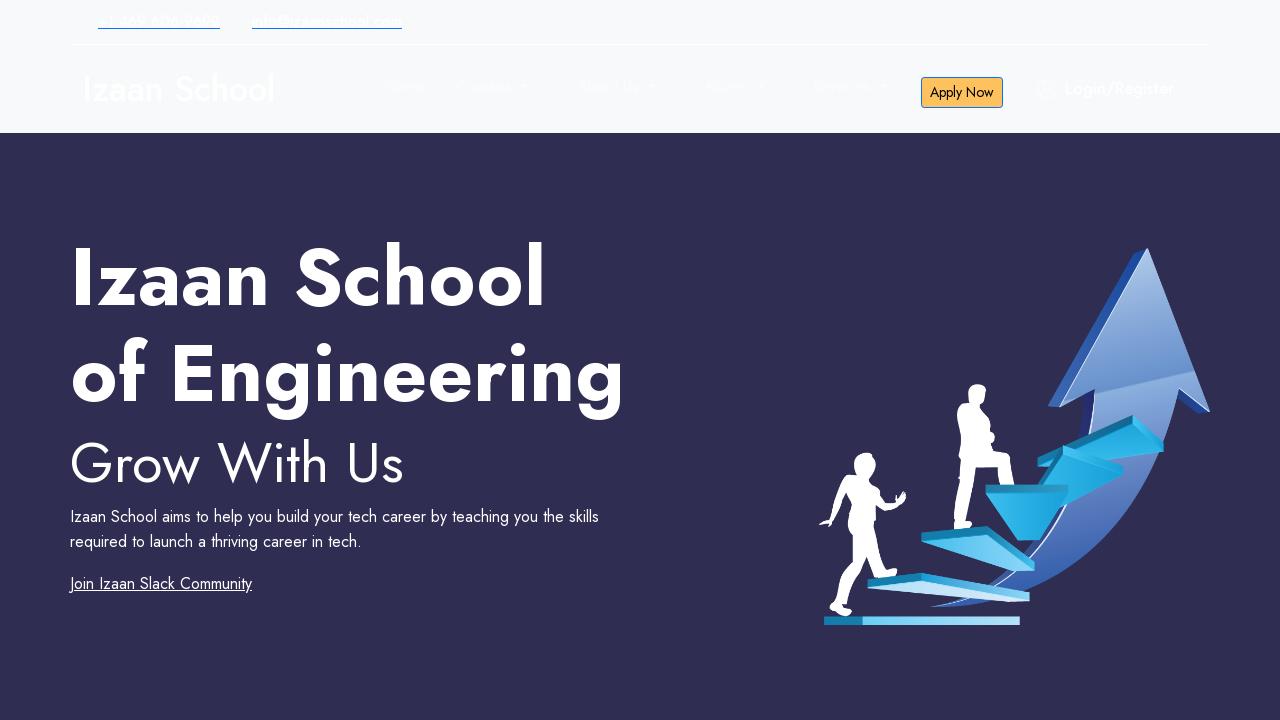

Navigated back to apply page using browser back button
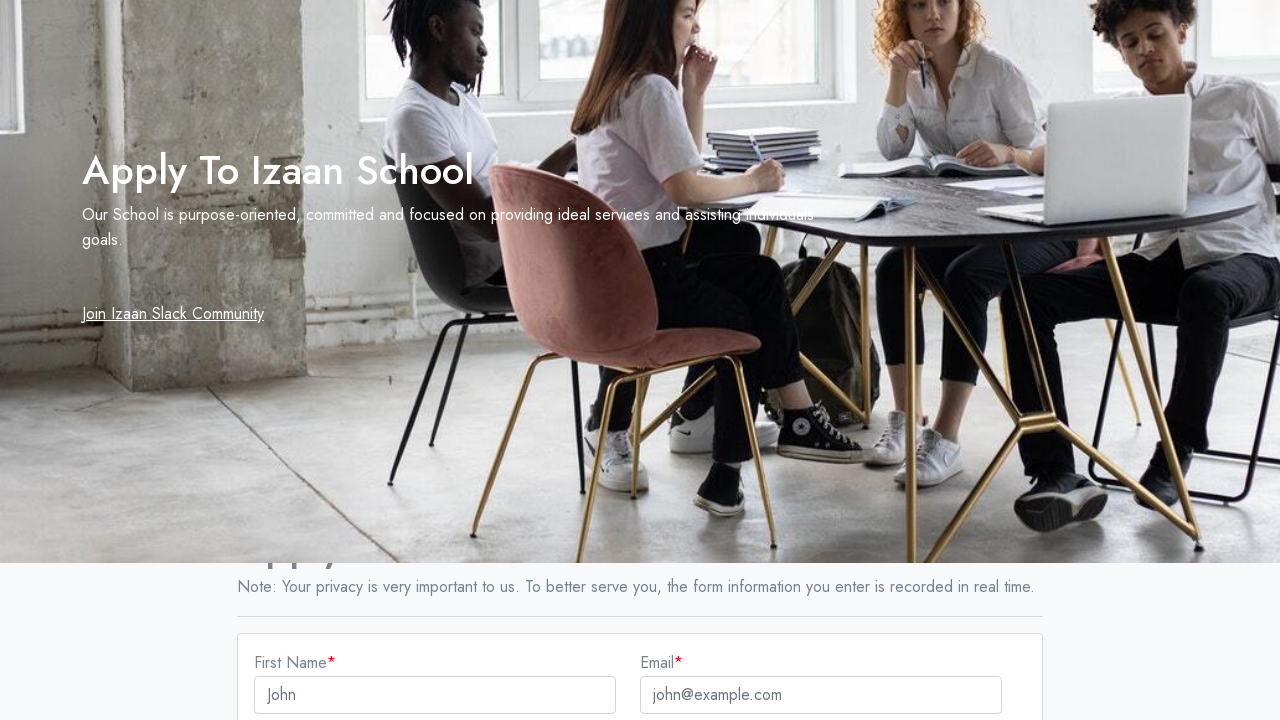

Navigated forward to main page using browser forward button
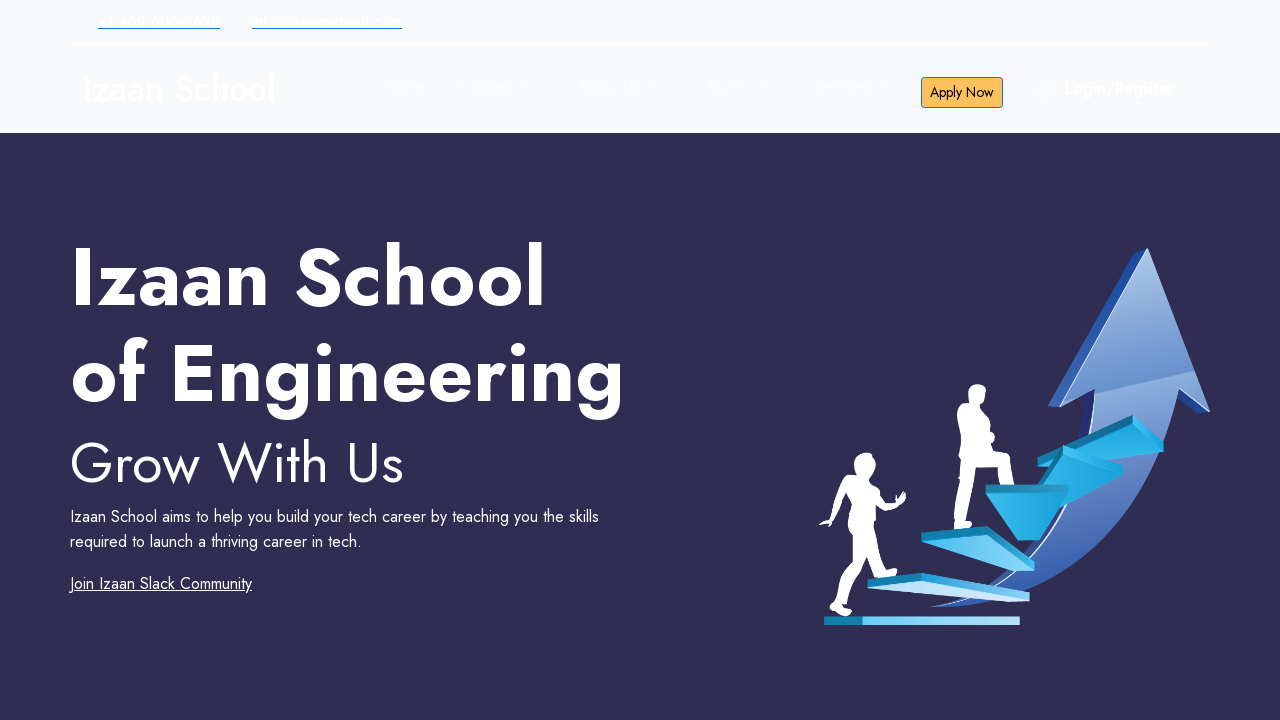

Refreshed the current page
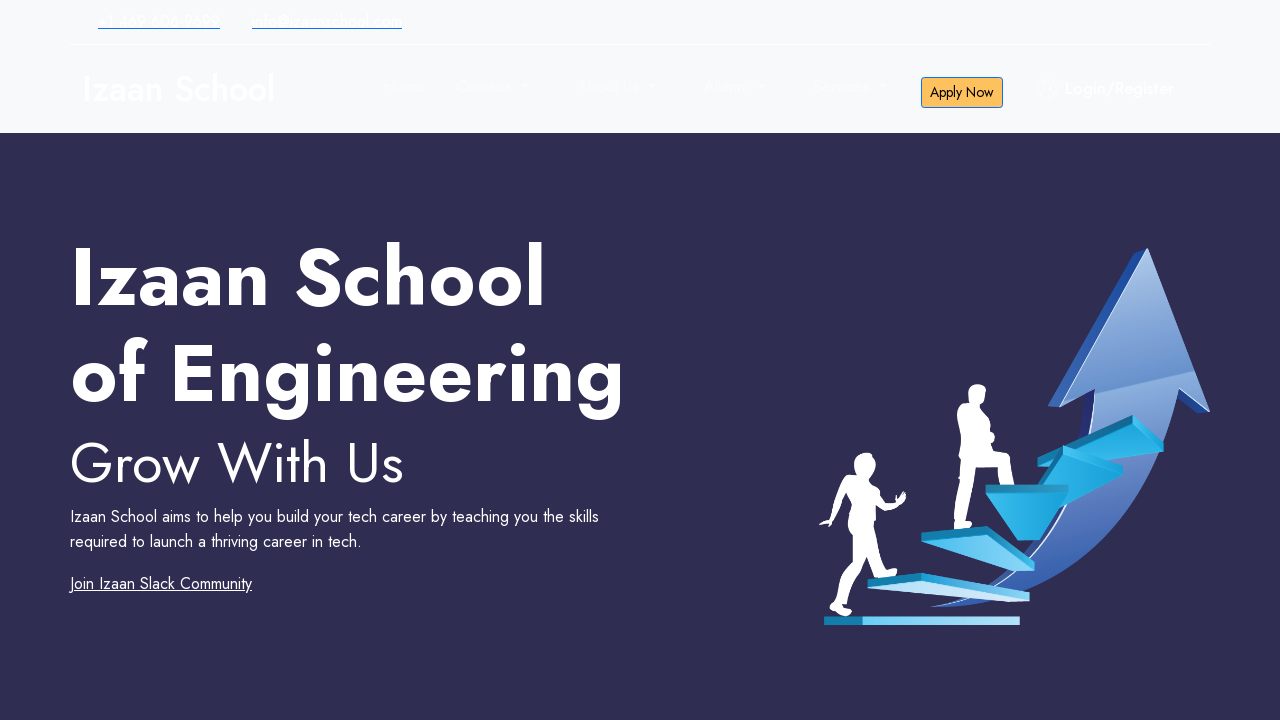

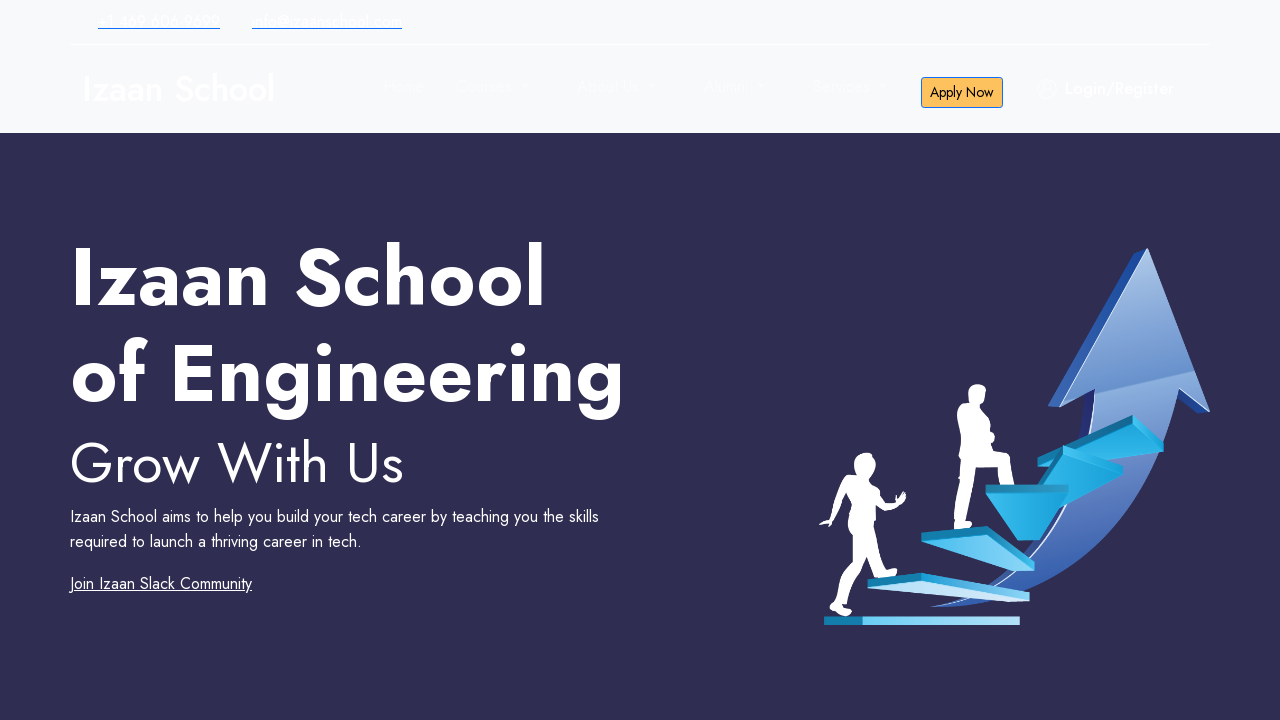